Tests form validation by submitting an empty search form and checking for error borders

Starting URL: https://hotel-testlab.coderslab.pl/en/

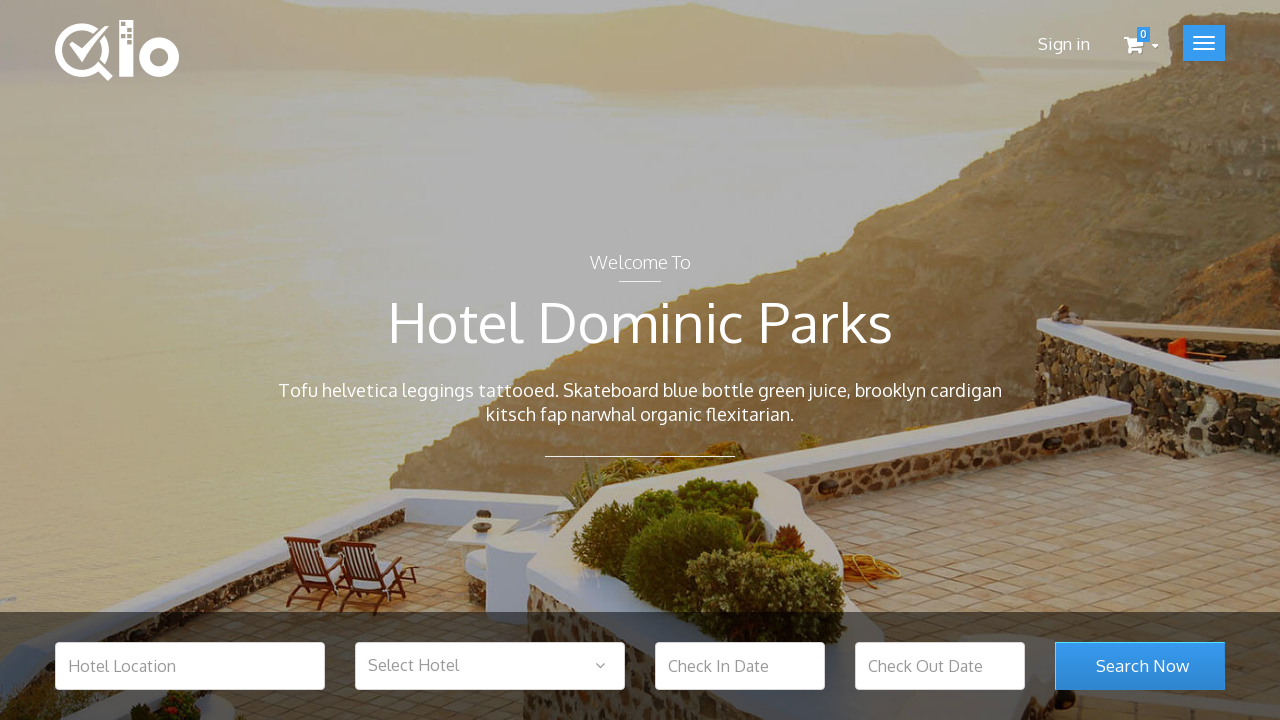

Clicked search submit button to trigger form validation at (1140, 666) on #search_room_submit
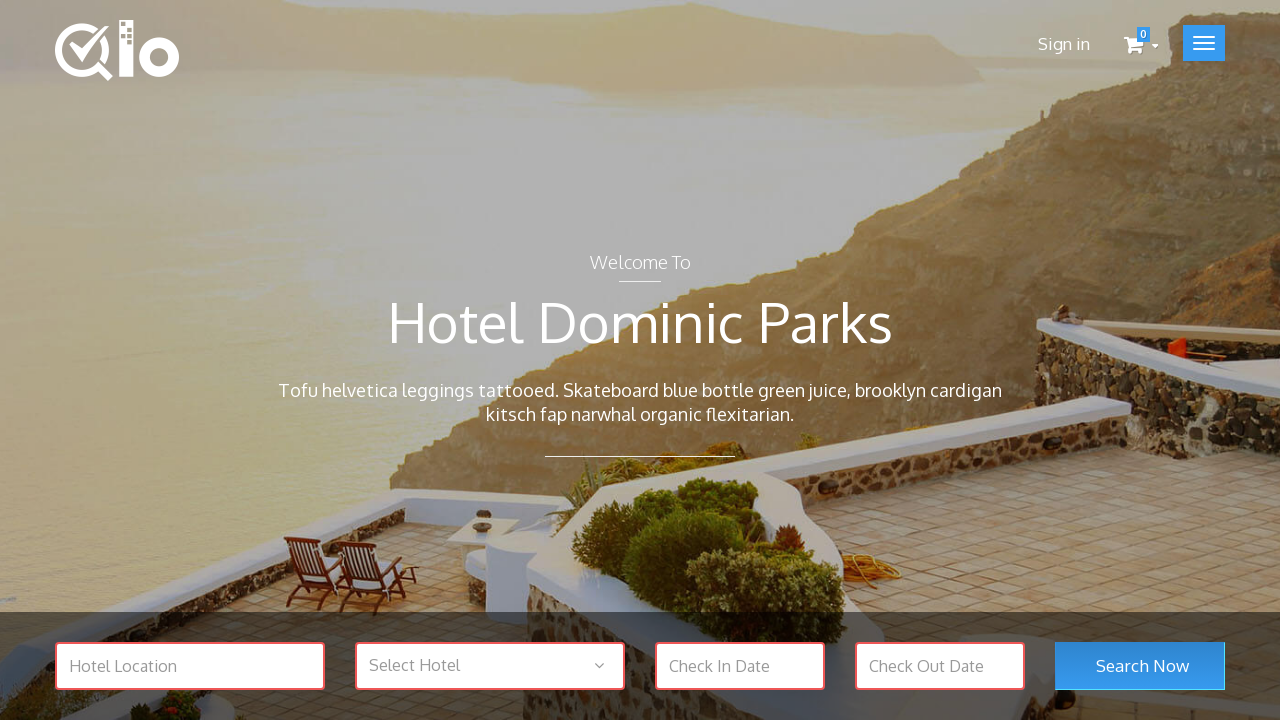

Error borders appeared on empty form elements
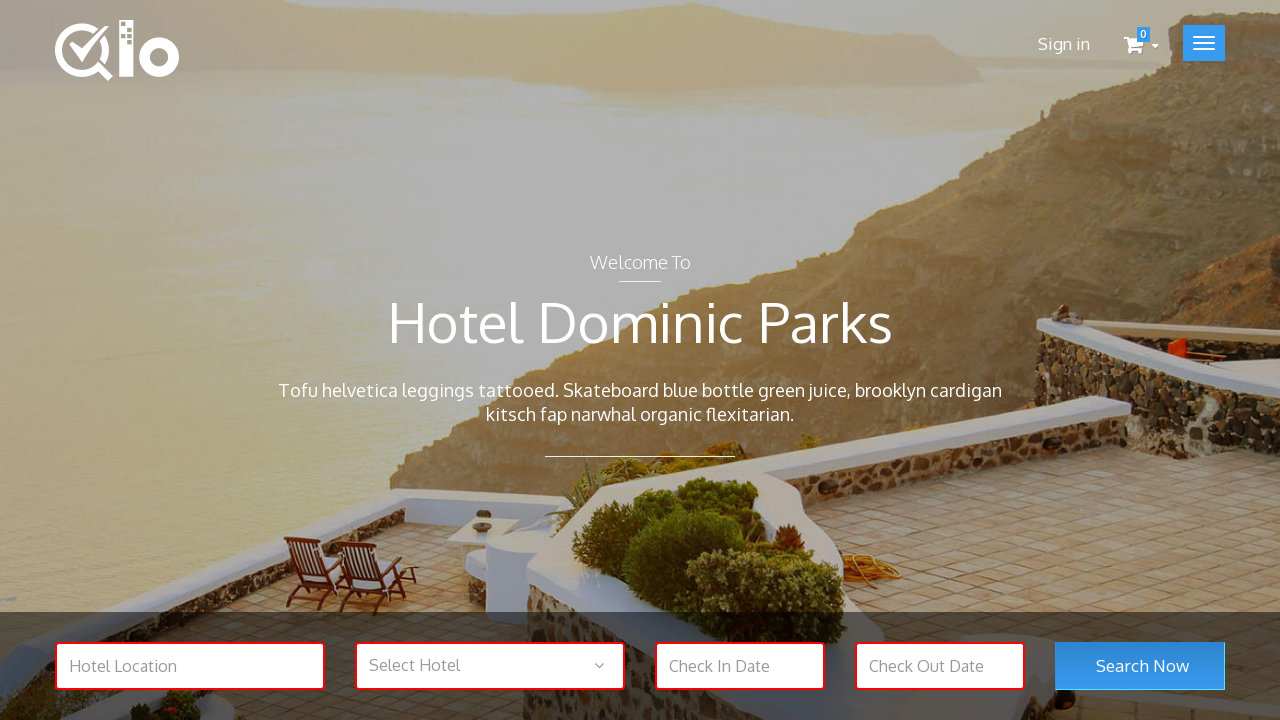

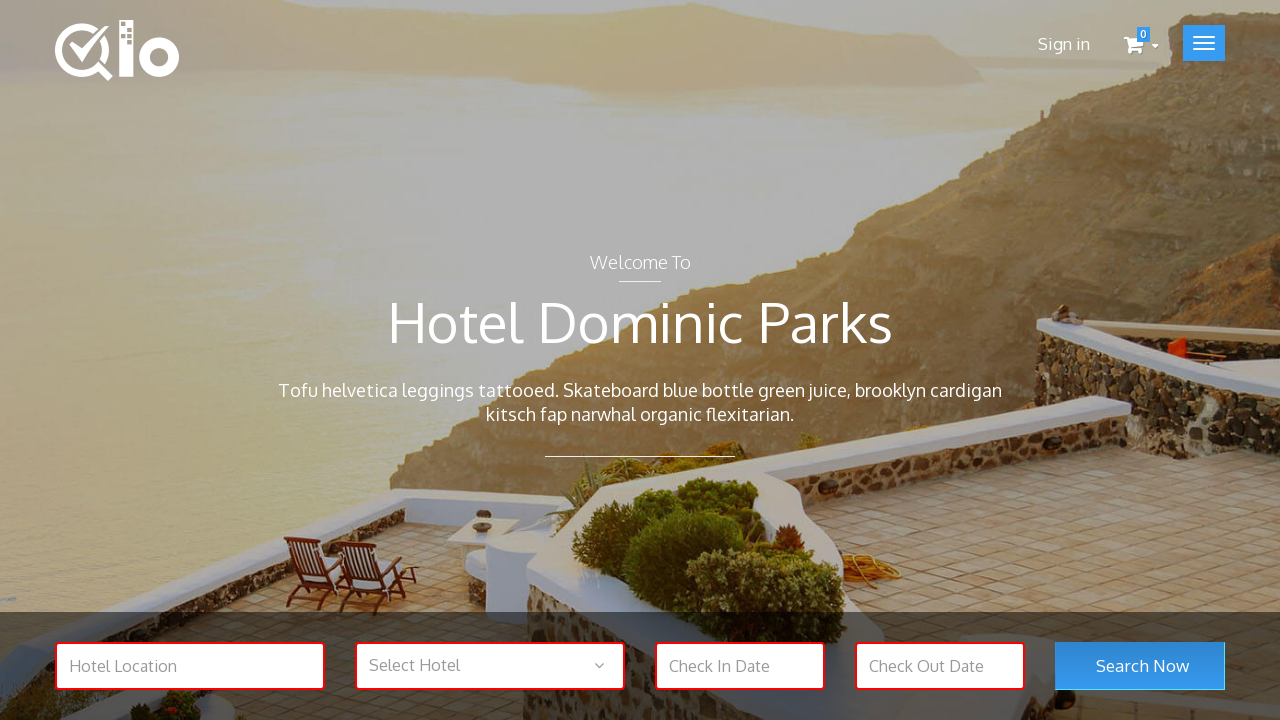